Tests basic link navigation by clicking on a link element and verifying the page navigates to a new URL (guinea-pig2 page)

Starting URL: http://admc.io/wd/test-pages/guinea-pig.html

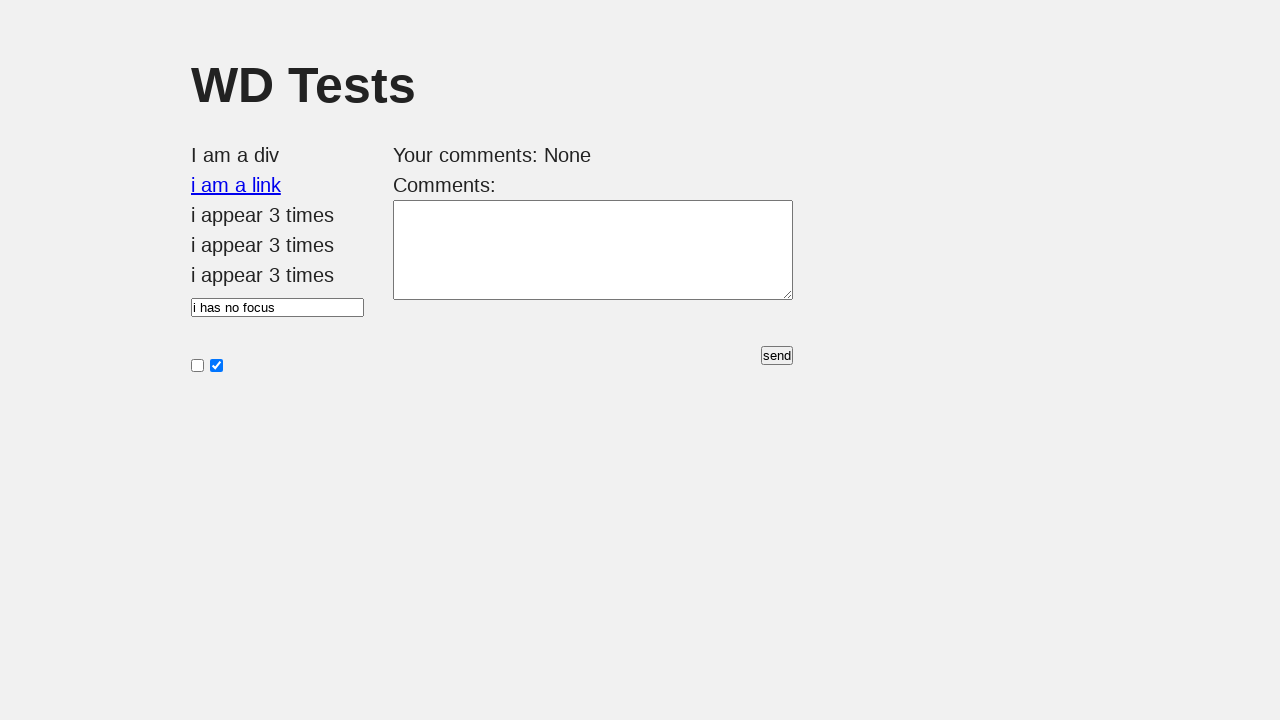

Page loaded - domcontentloaded state reached
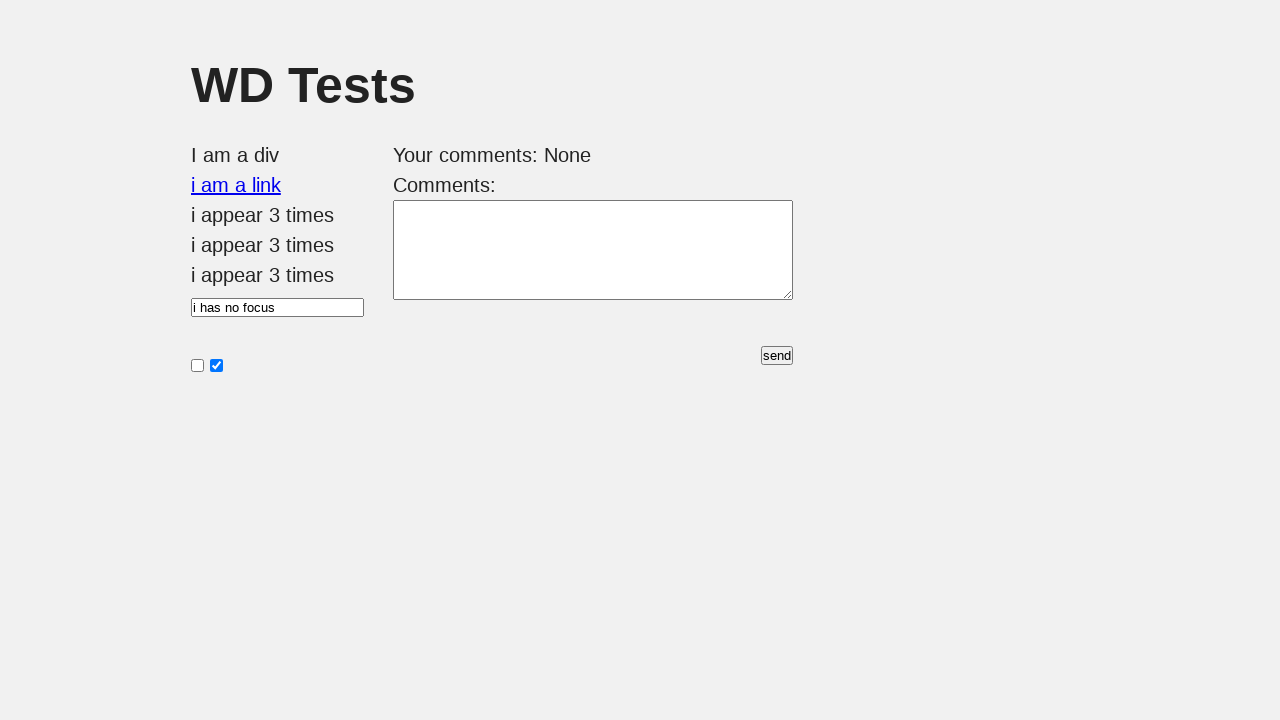

Clicked on 'i am a link' element at (236, 185) on #i\ am\ a\ link
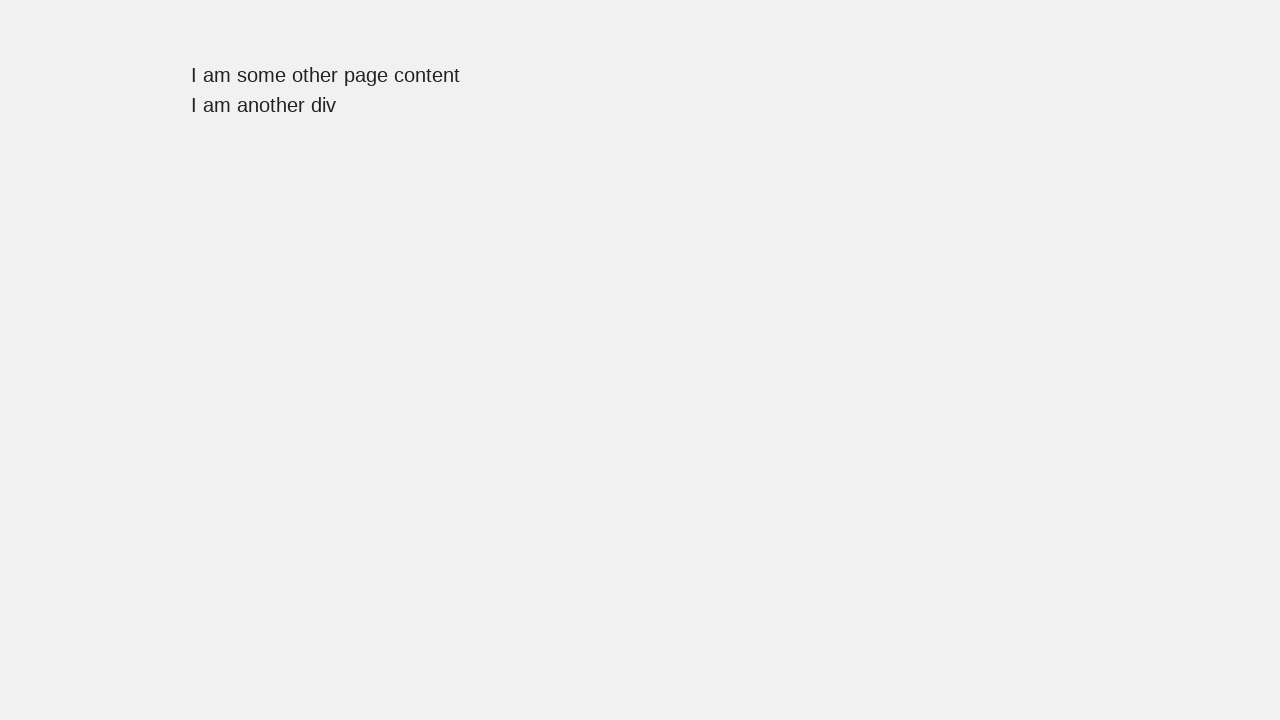

Navigation completed - now on guinea-pig2 page
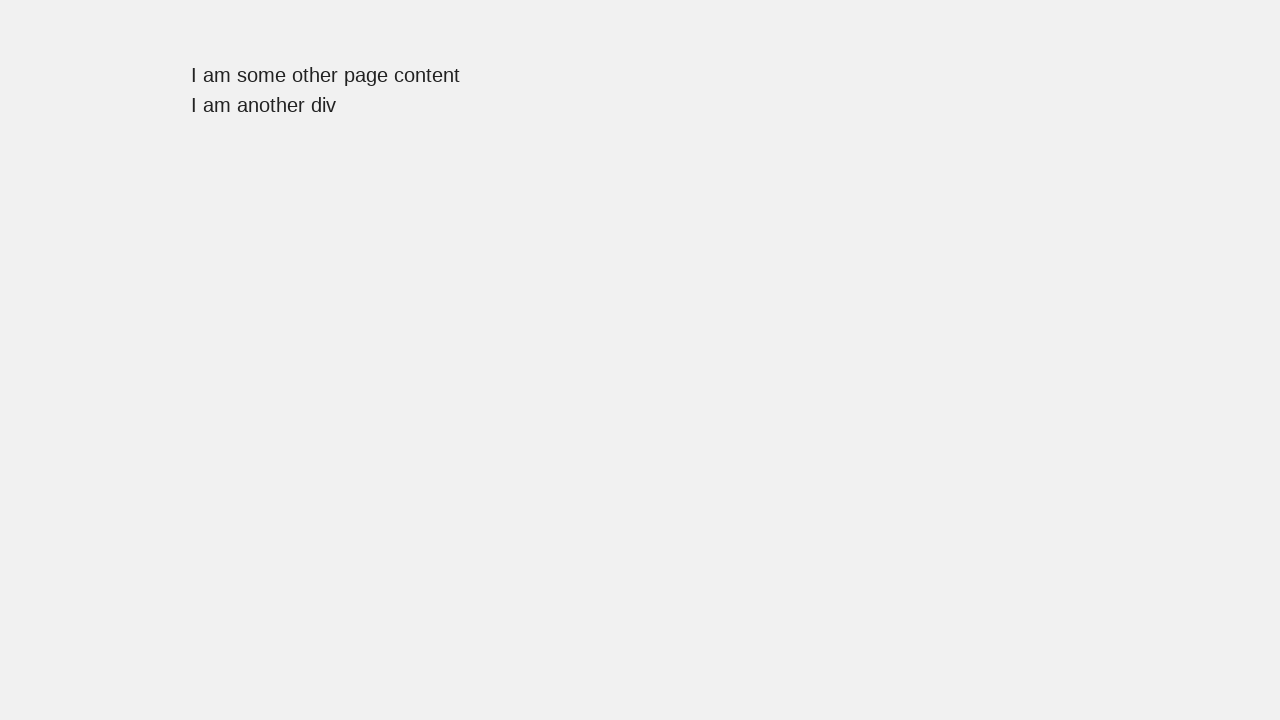

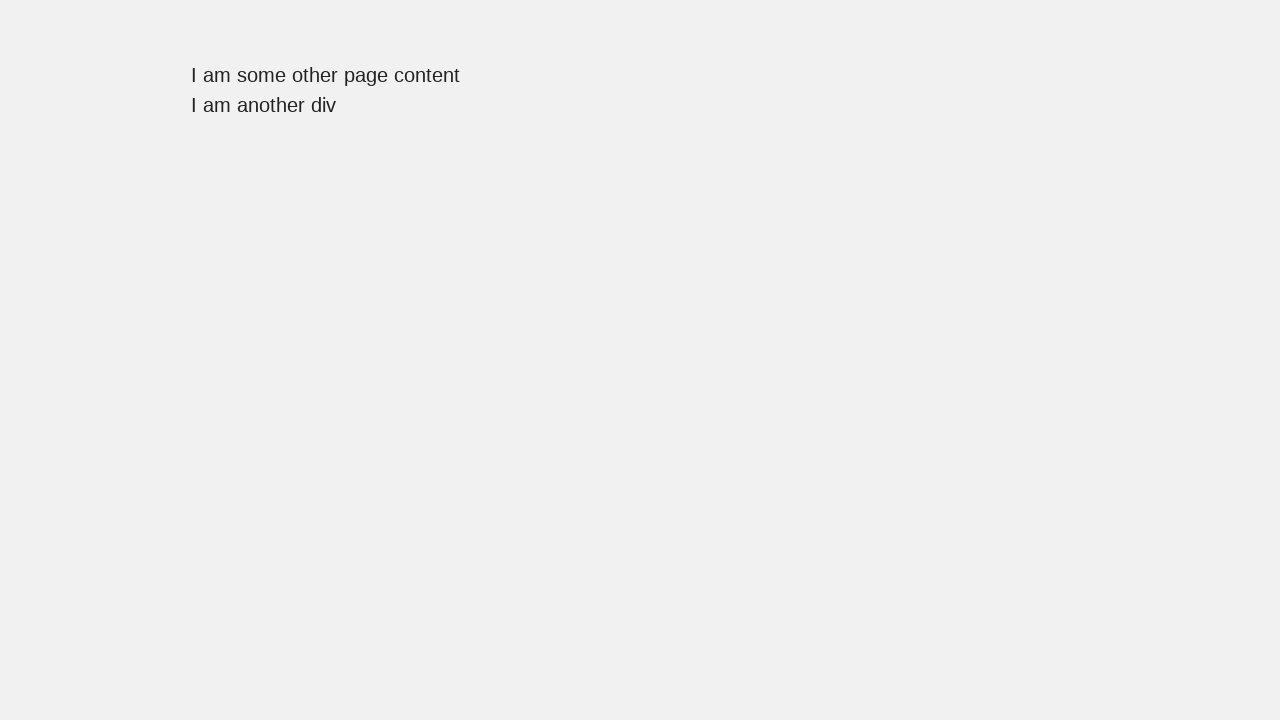